Tests delayed alert popup by clicking a button, waiting for the alert to appear after a delay, and accepting it

Starting URL: https://demoqa.com/alerts

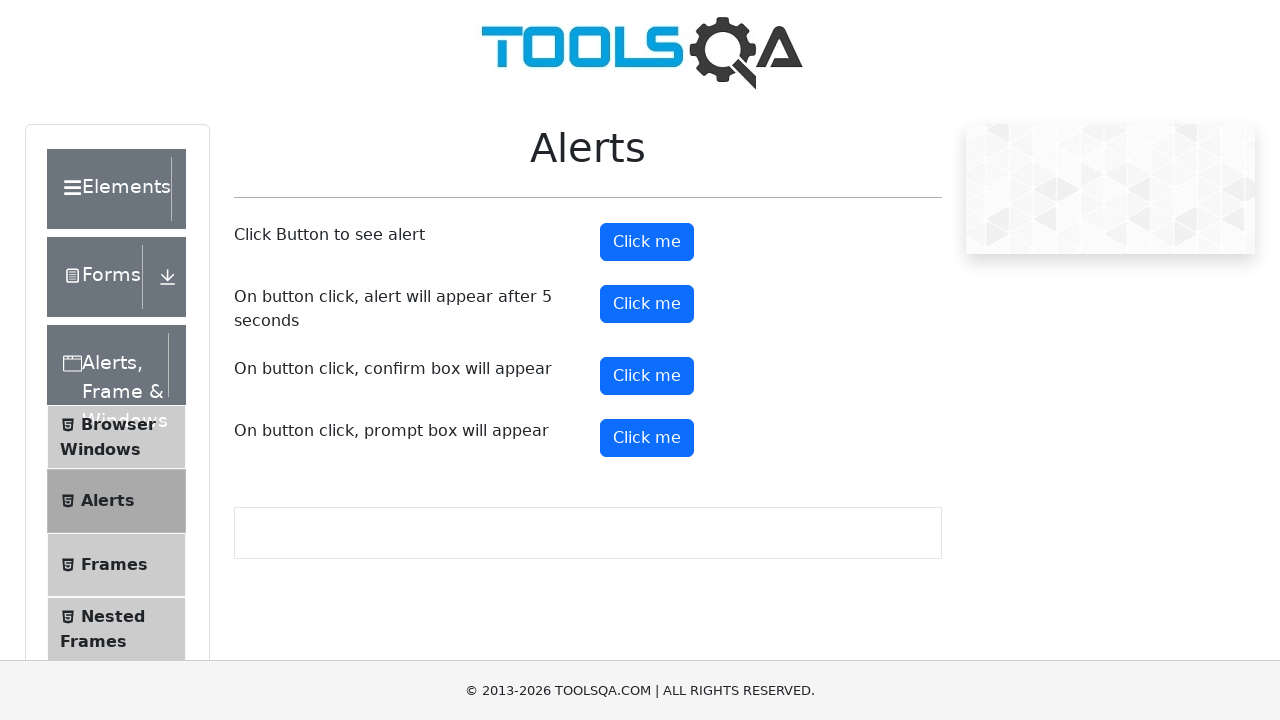

Navigated to alerts demo page
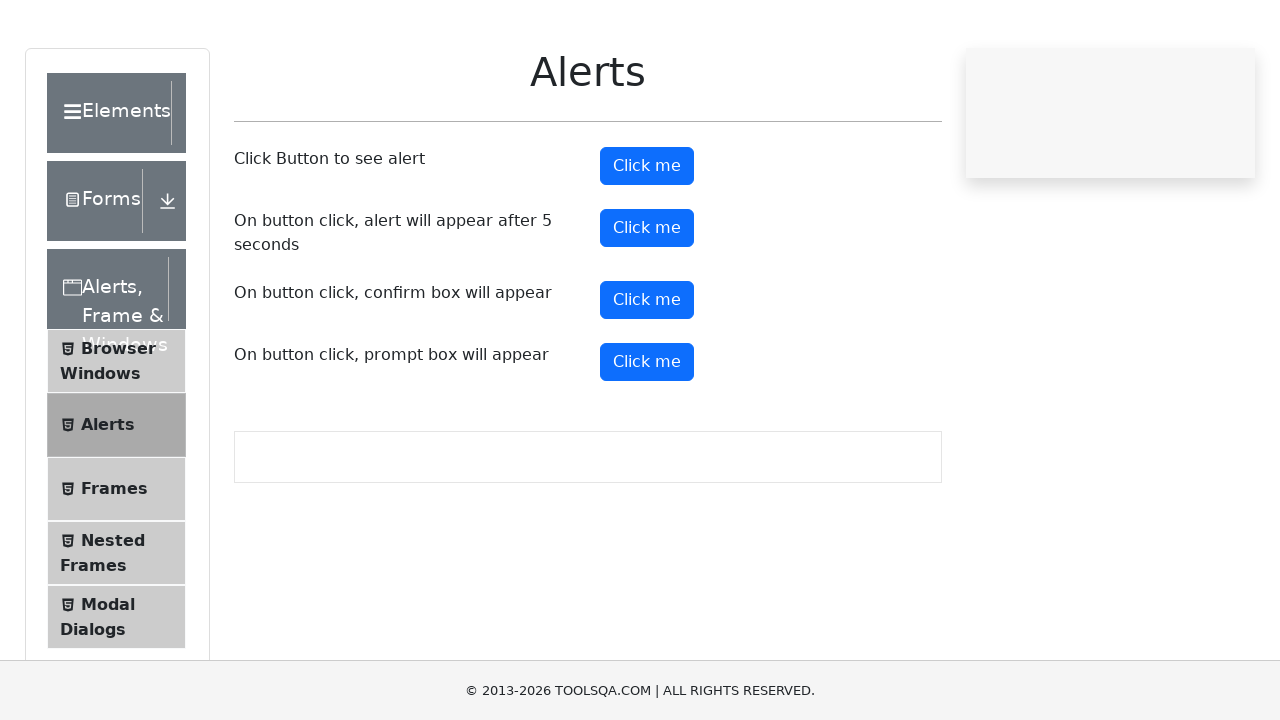

Set up dialog handler to accept alerts
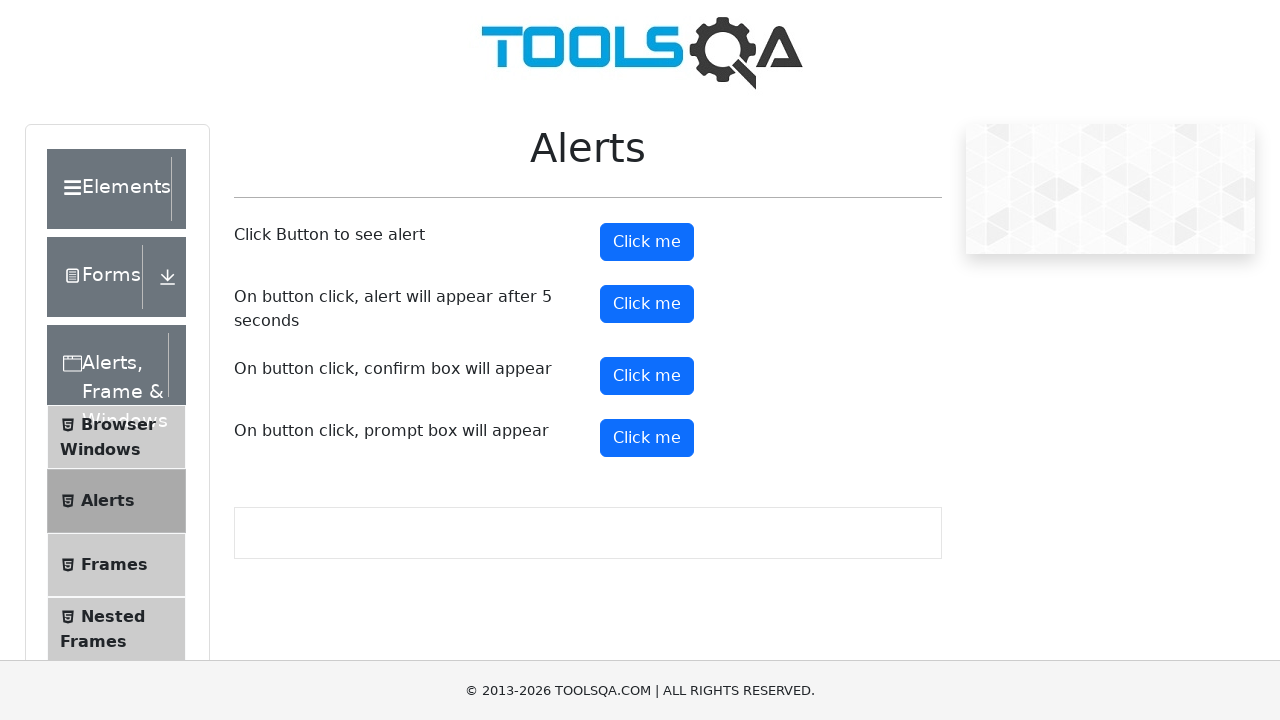

Clicked button to trigger delayed alert popup at (647, 304) on #timerAlertButton
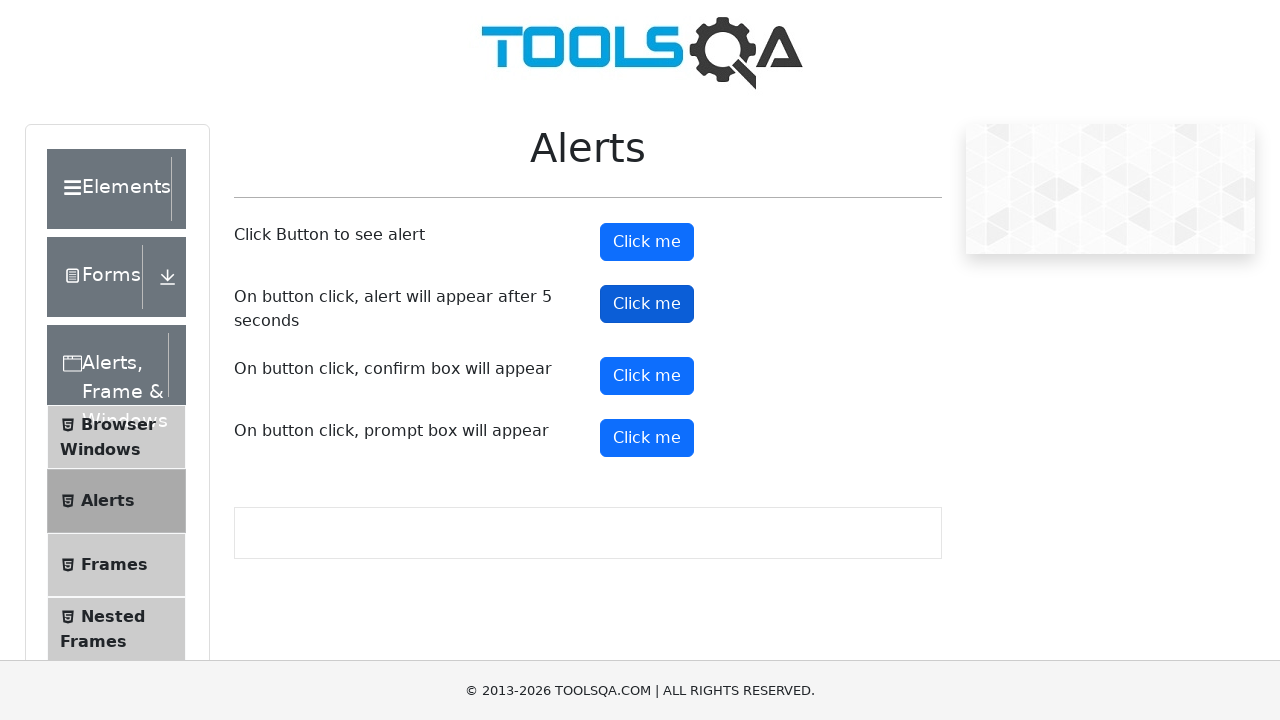

Waited 6 seconds for delayed alert to appear and be accepted
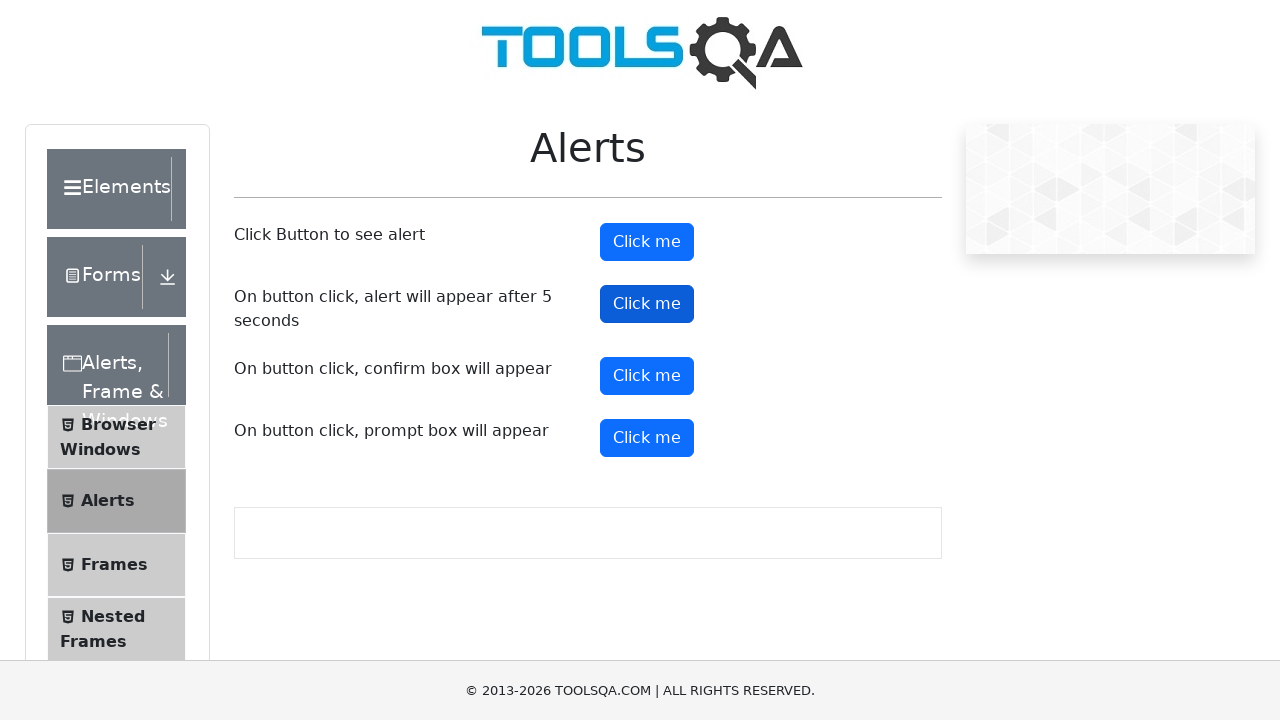

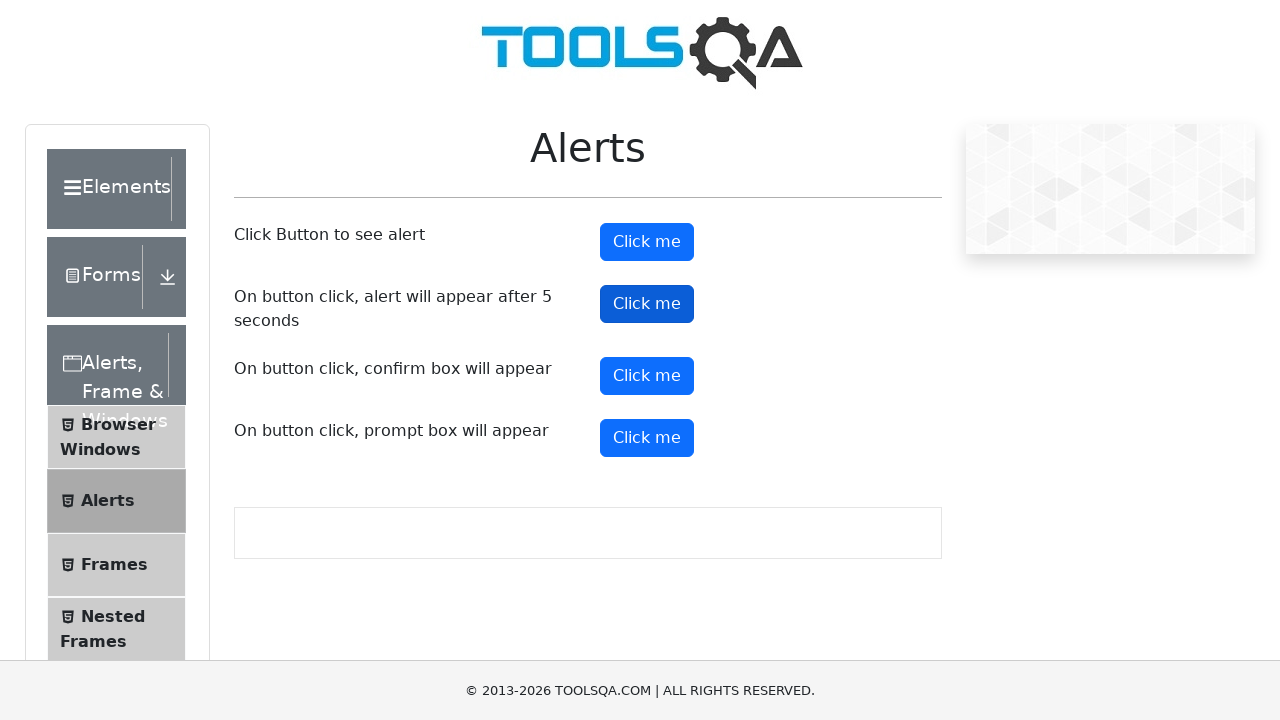